Navigates to DemoBlaze website and validates that category links are displayed and enabled

Starting URL: https://www.demoblaze.com/

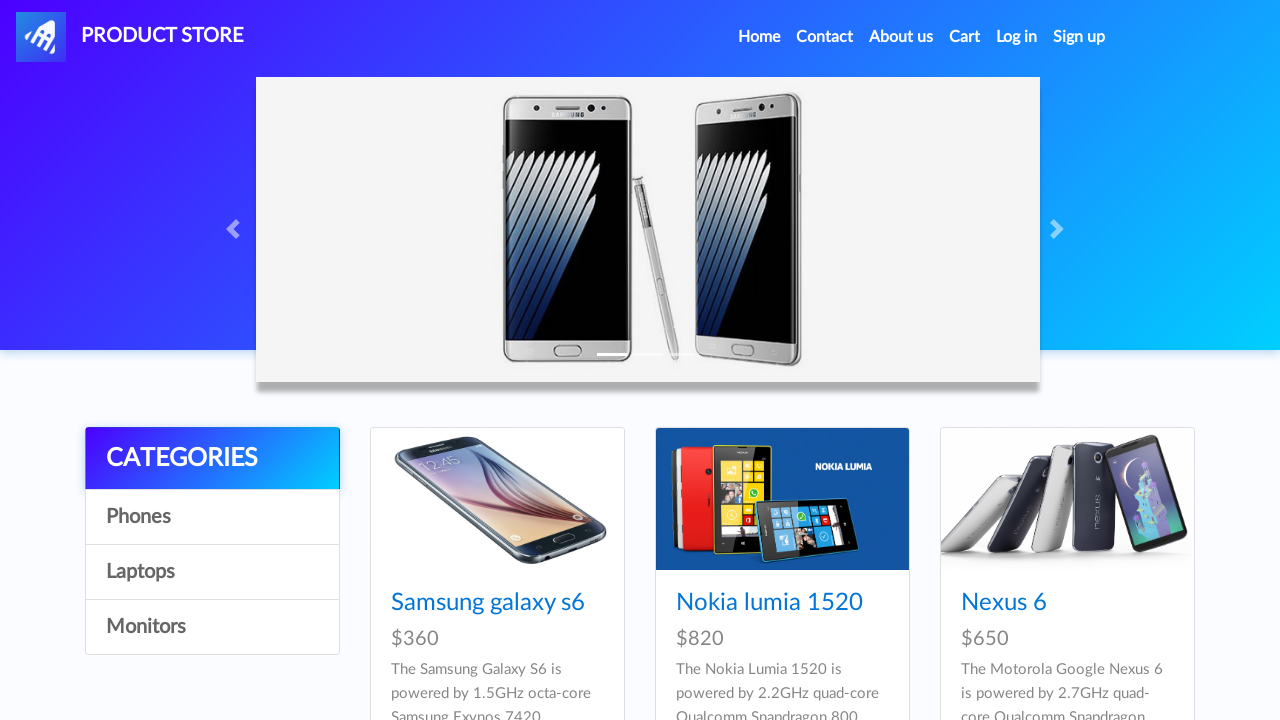

Navigated to DemoBlaze website
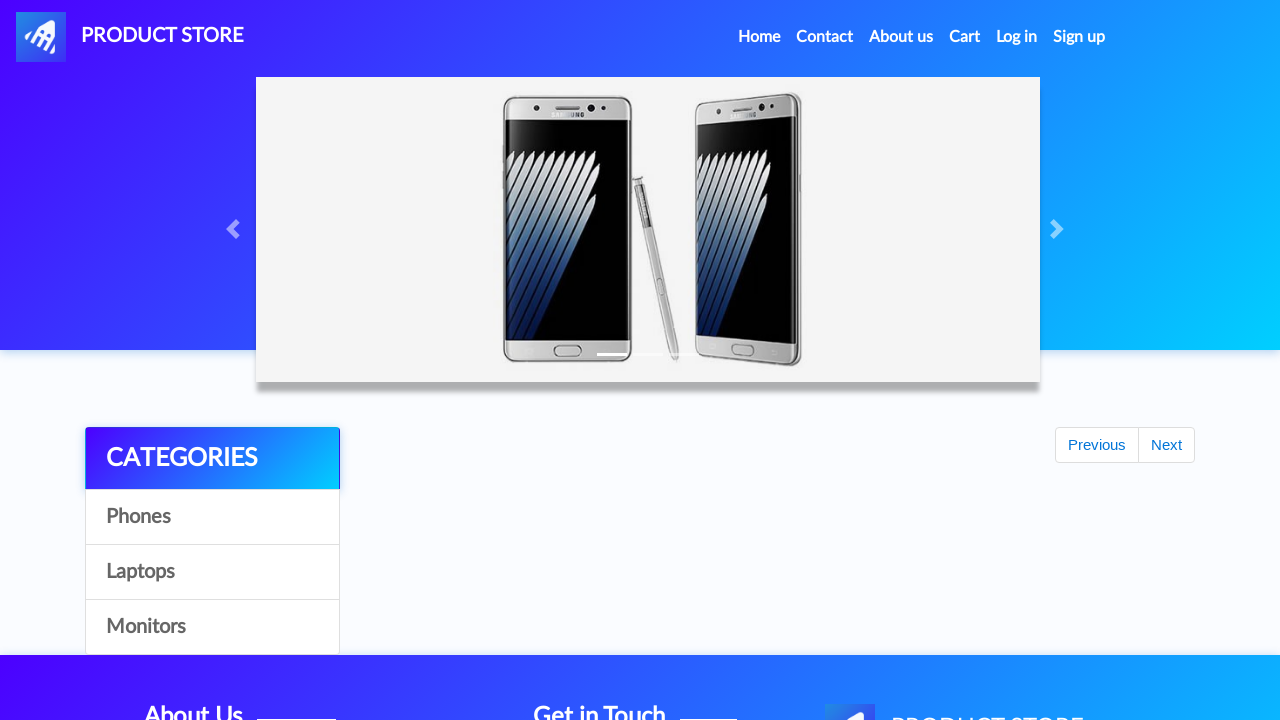

Category links loaded and selector is visible
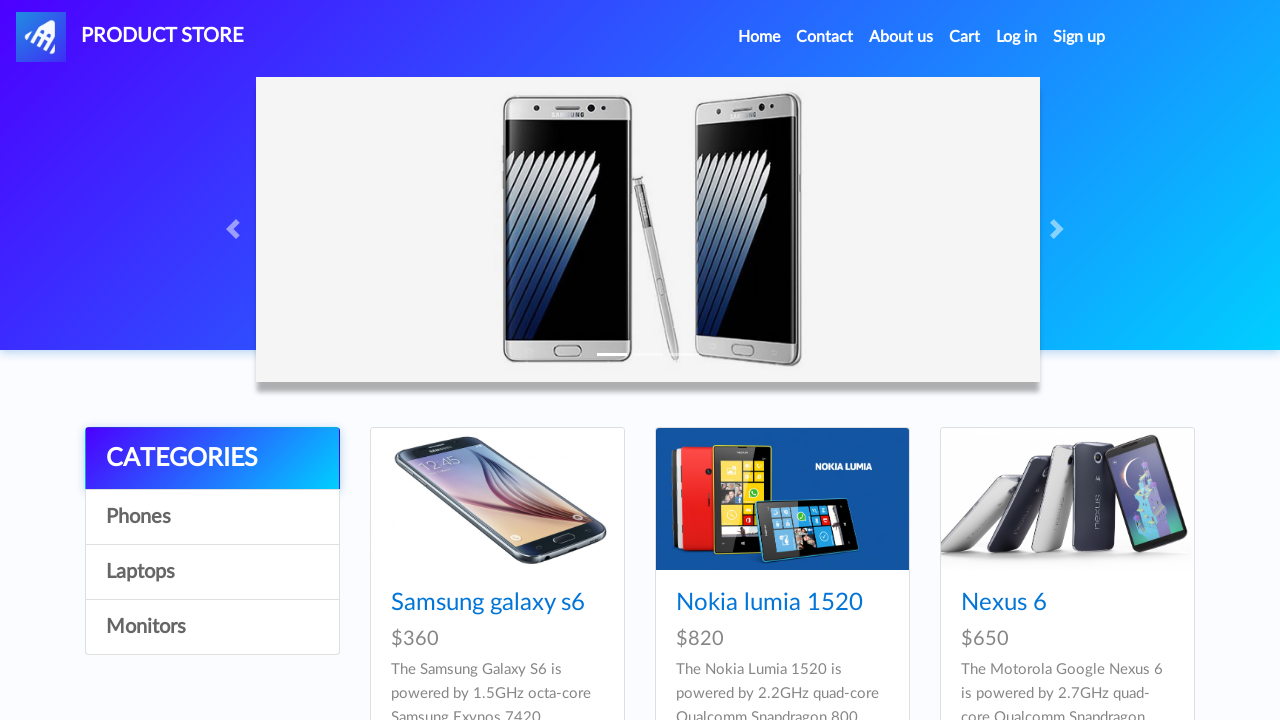

Retrieved 4 category links from the page
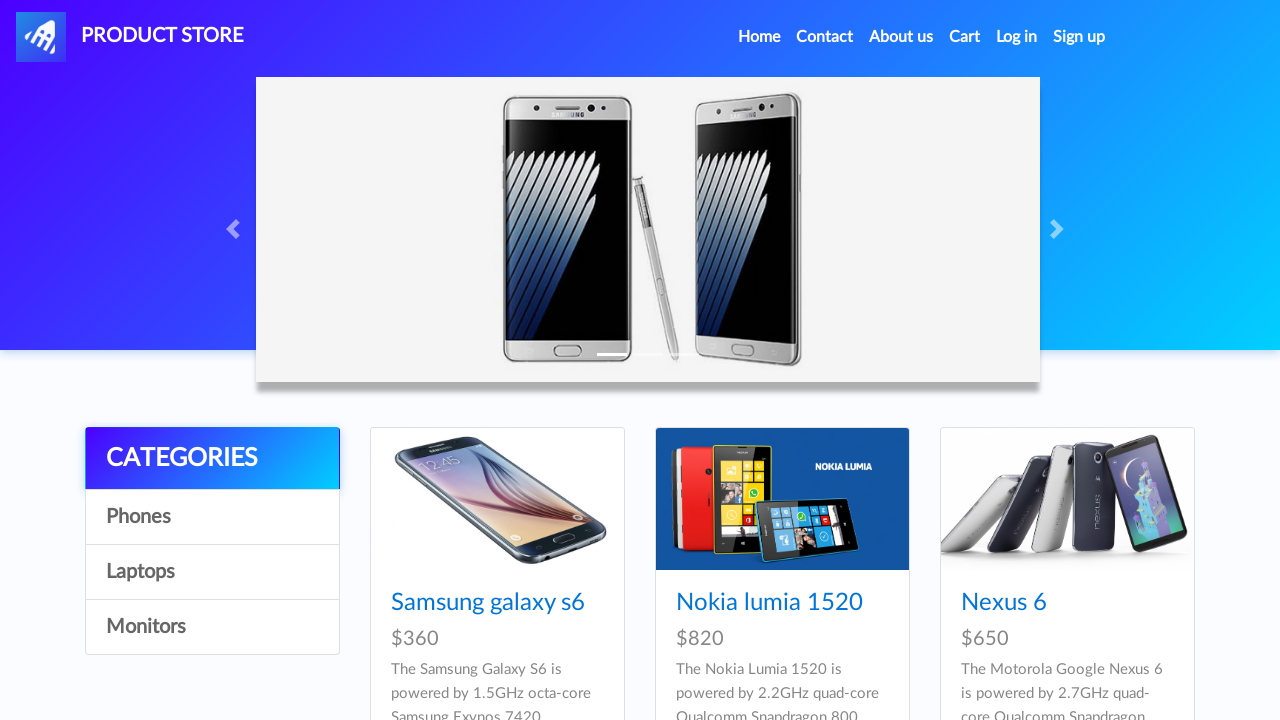

Validated that category 0 is visible
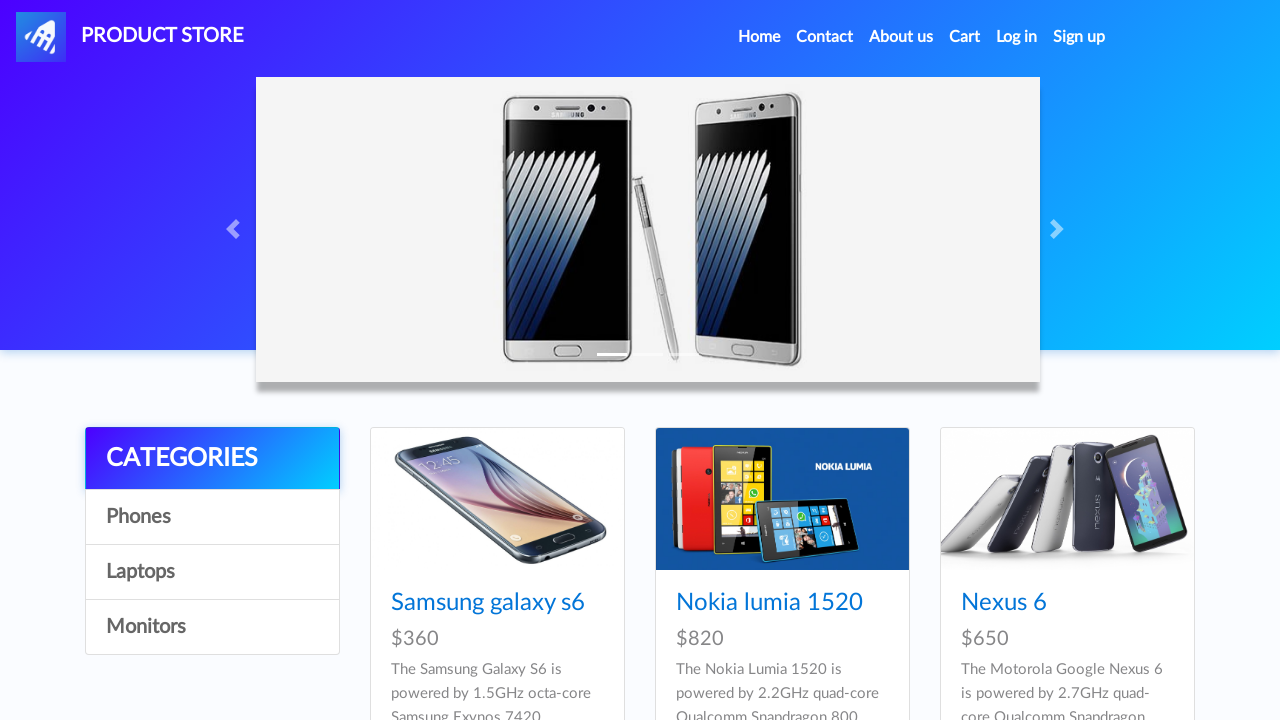

Validated that category 0 is enabled
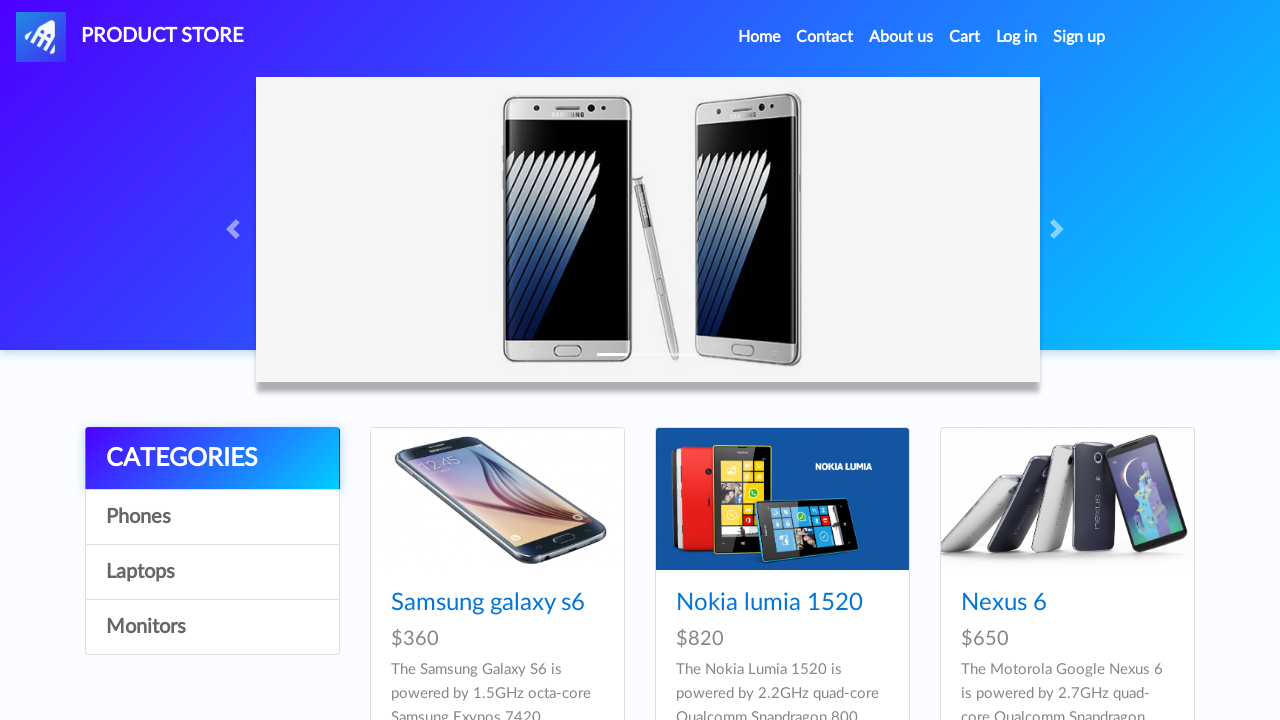

Validated category 0 text matches expected value 'CATEGORIES'
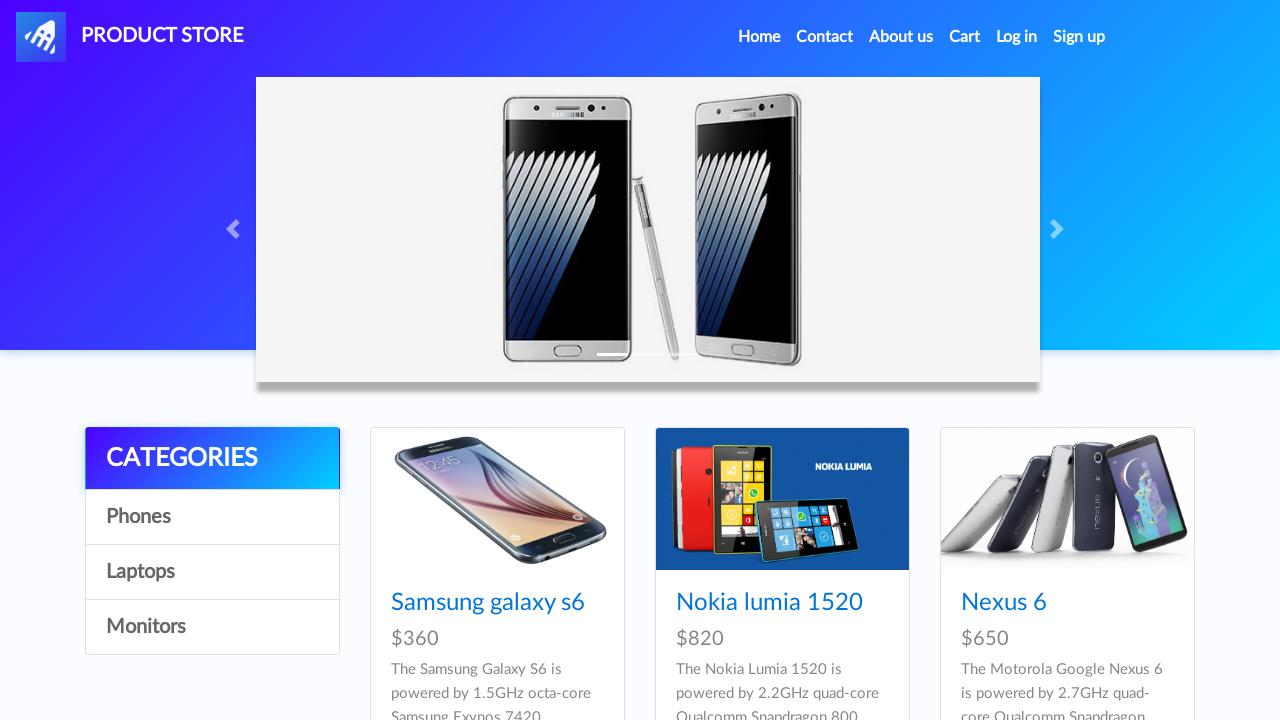

Validated that category 1 is visible
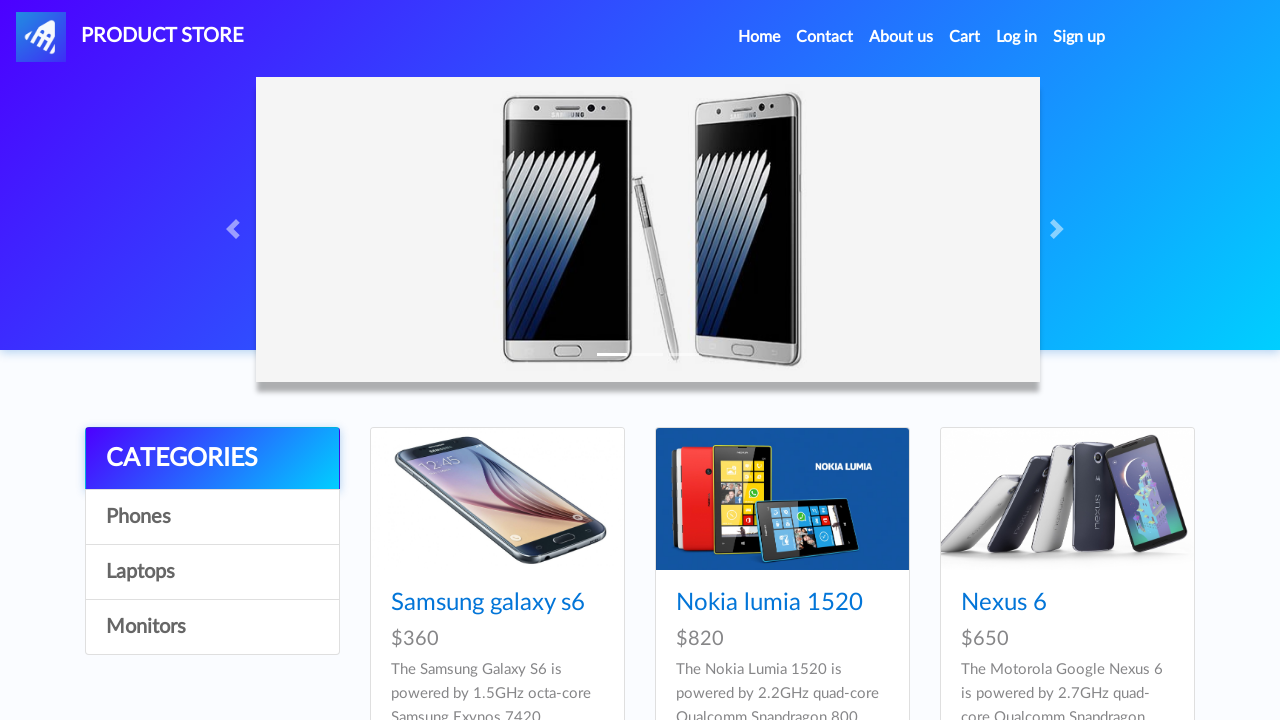

Validated that category 1 is enabled
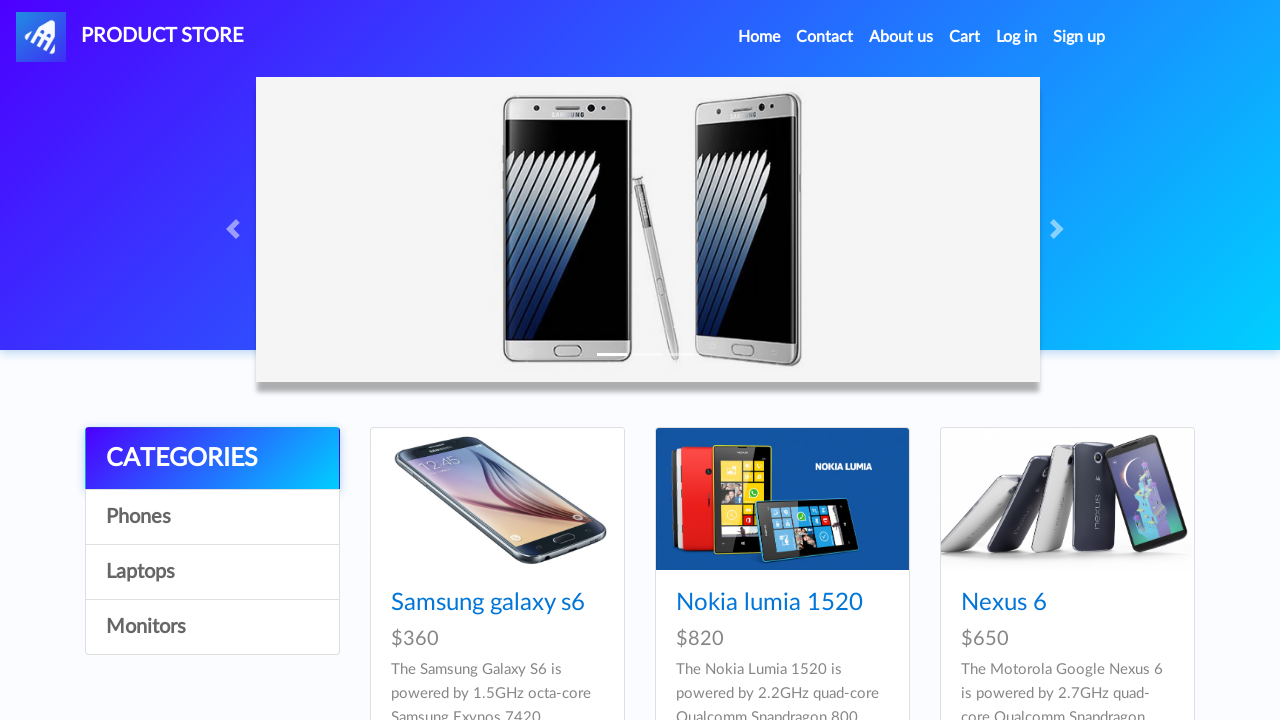

Validated category 1 text matches expected value 'Phones'
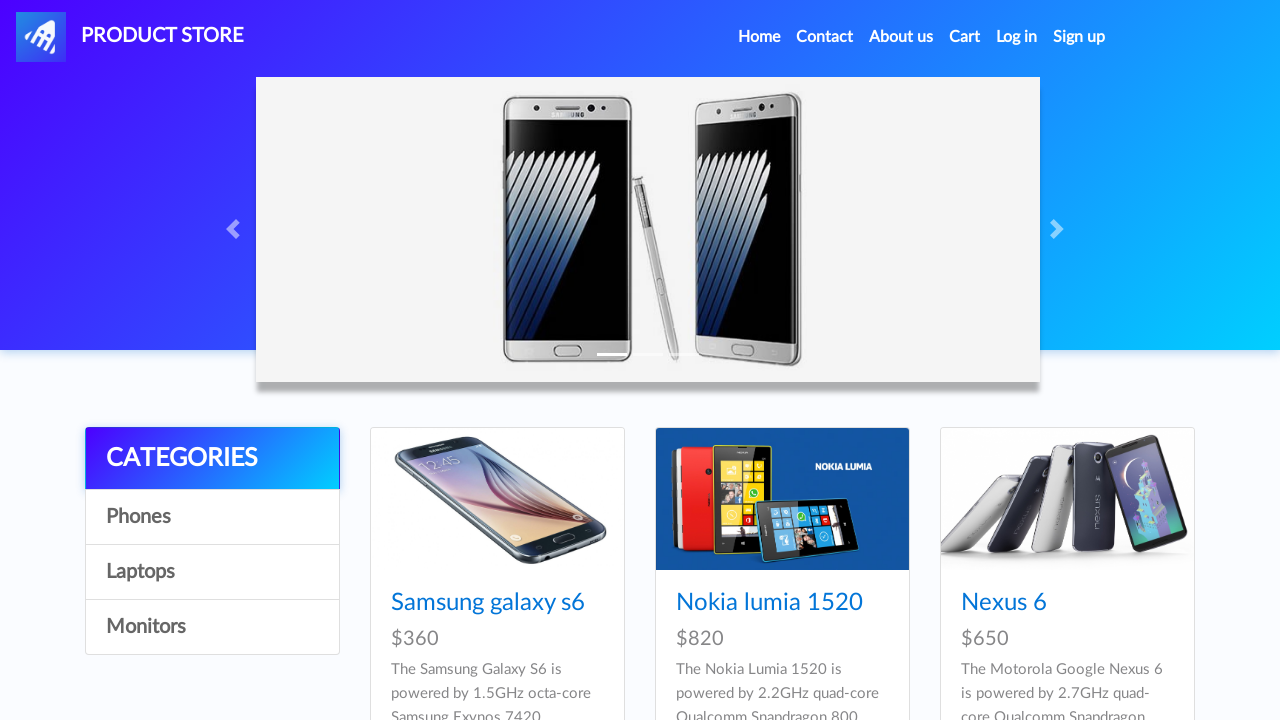

Validated that category 2 is visible
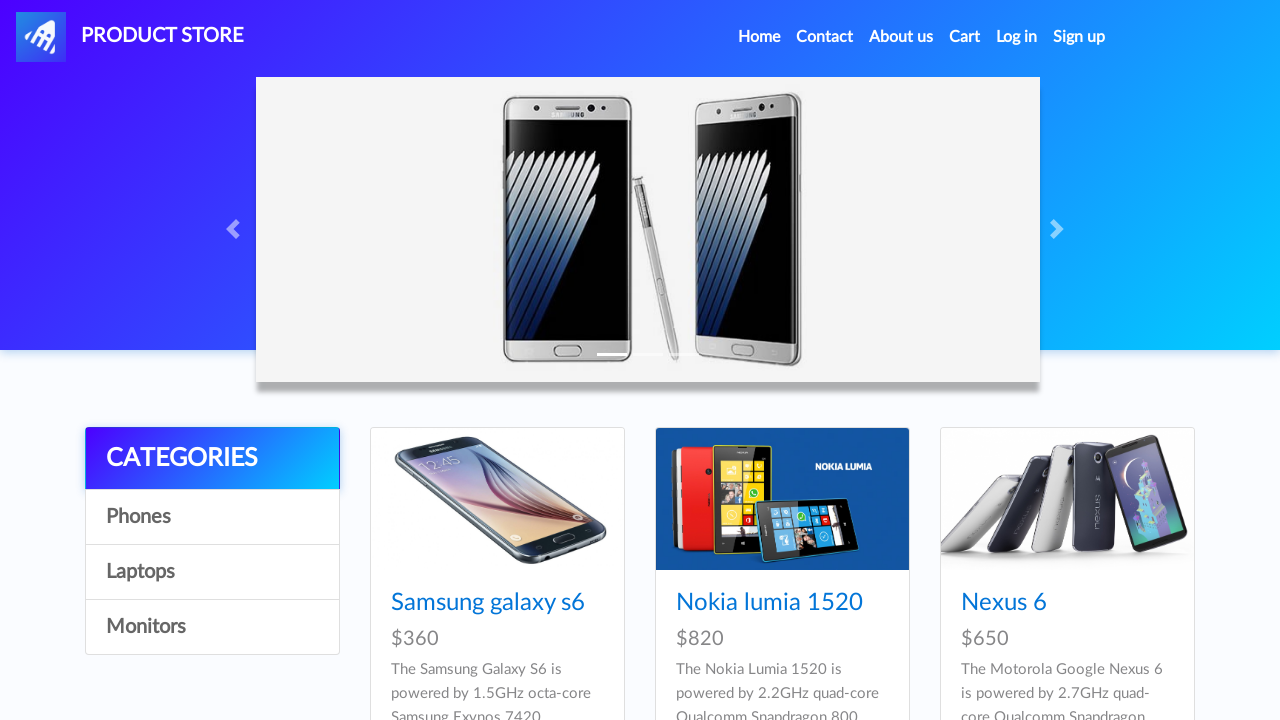

Validated that category 2 is enabled
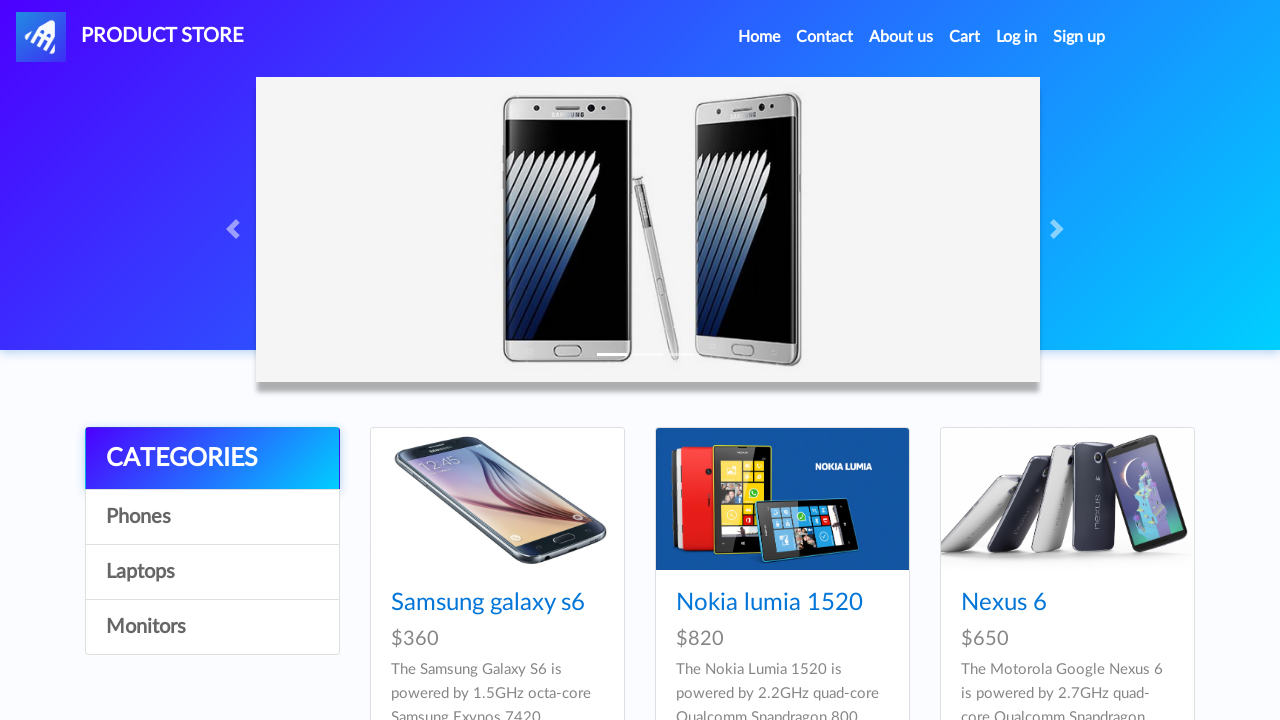

Validated category 2 text matches expected value 'Laptops'
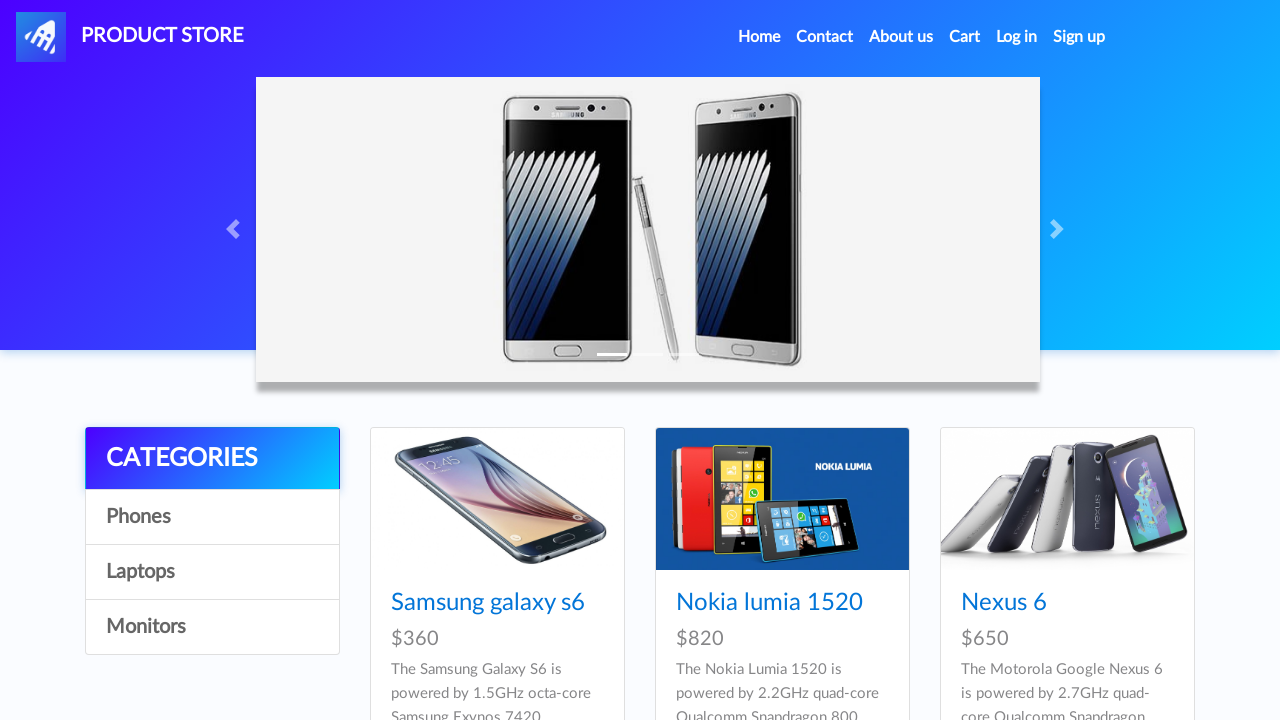

Validated that category 3 is visible
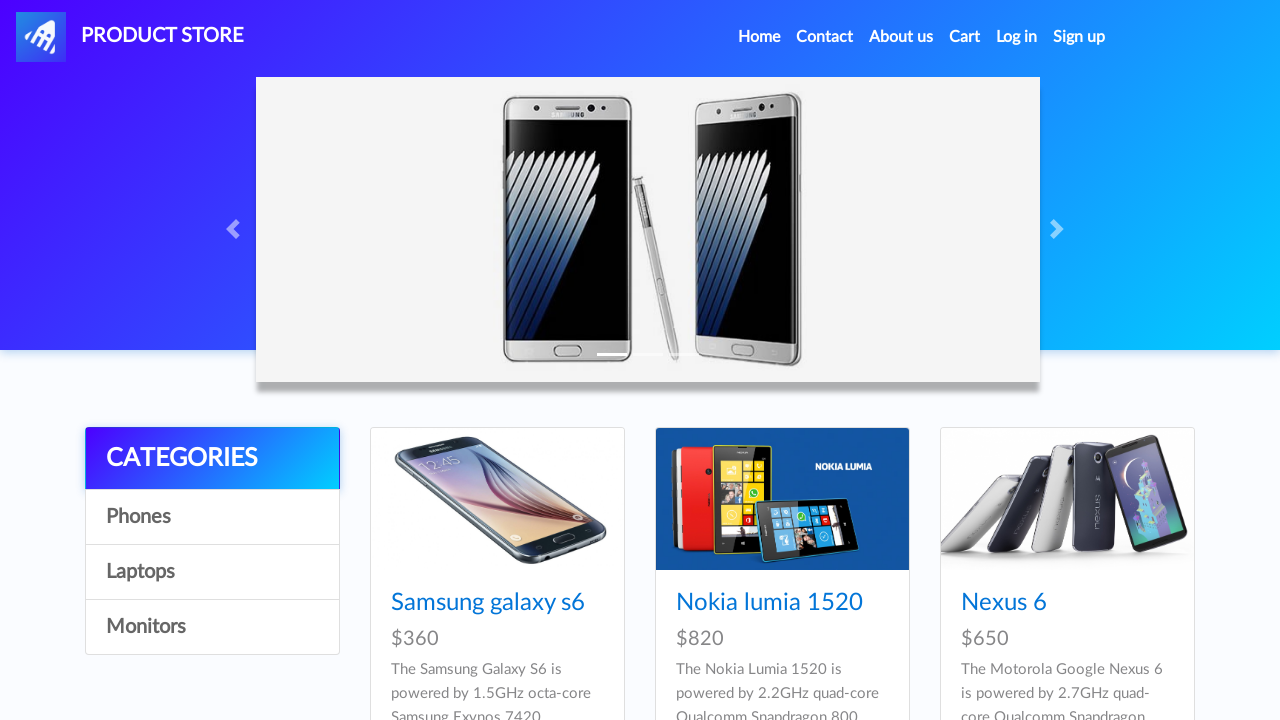

Validated that category 3 is enabled
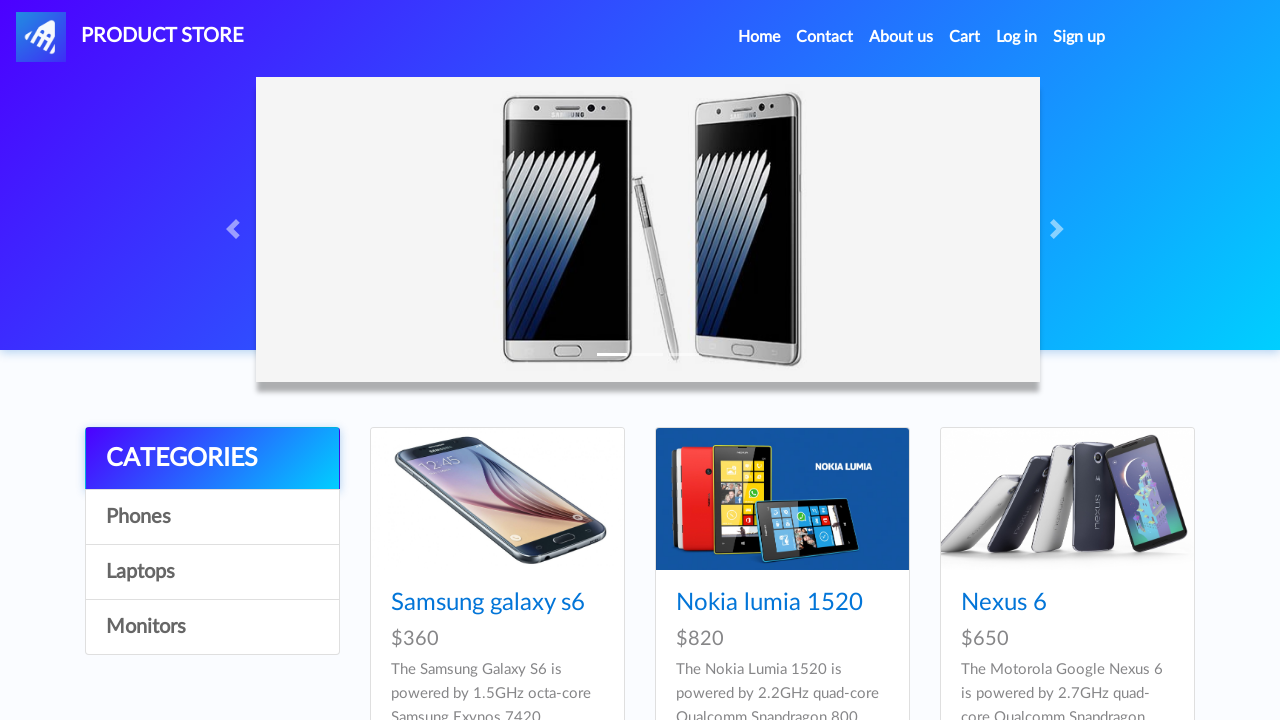

Validated category 3 text matches expected value 'Monitors'
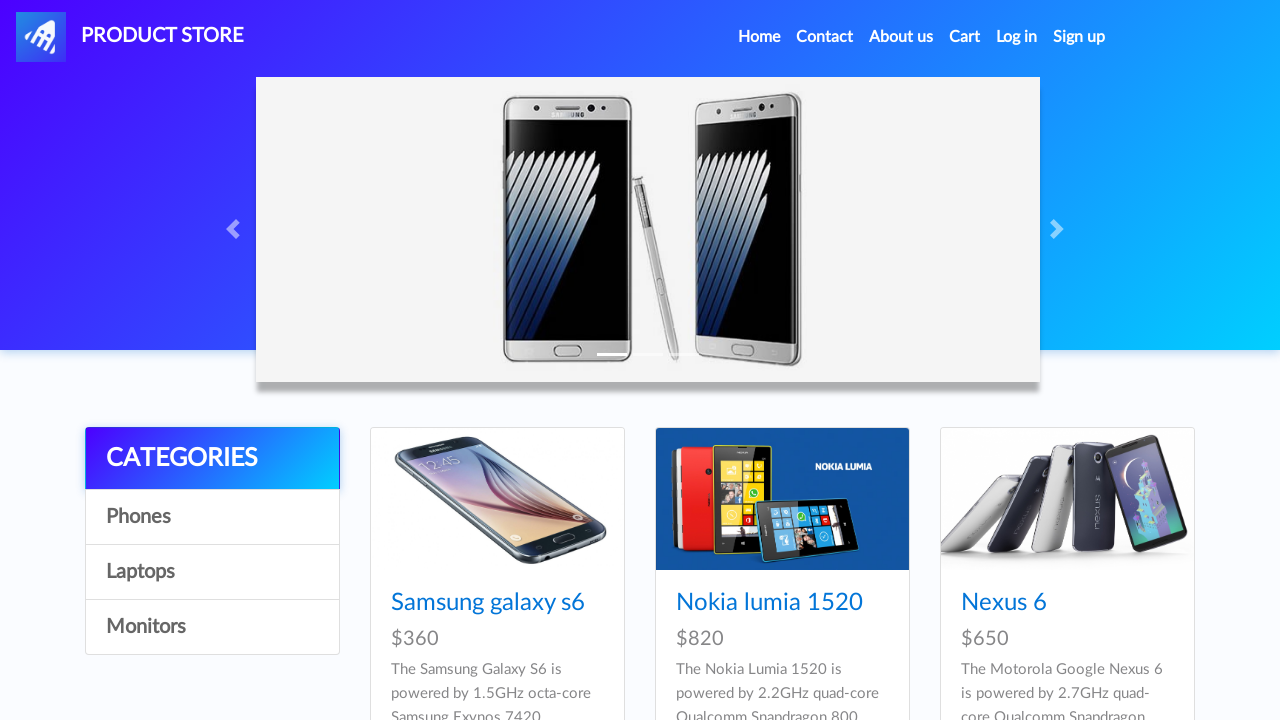

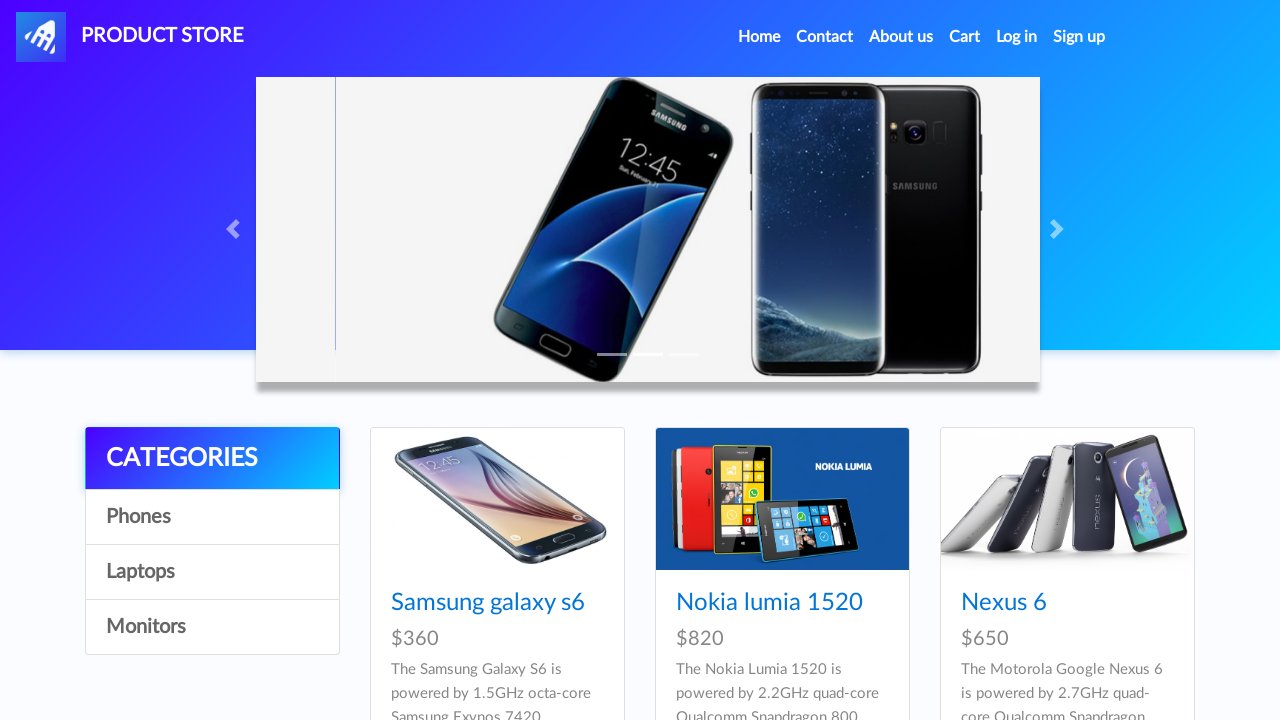